Tests scrolling functionality by navigating to the Marks & Spencer website and scrolling to the bottom of the page using JavaScript execution.

Starting URL: https://www.marksandspencer.com/

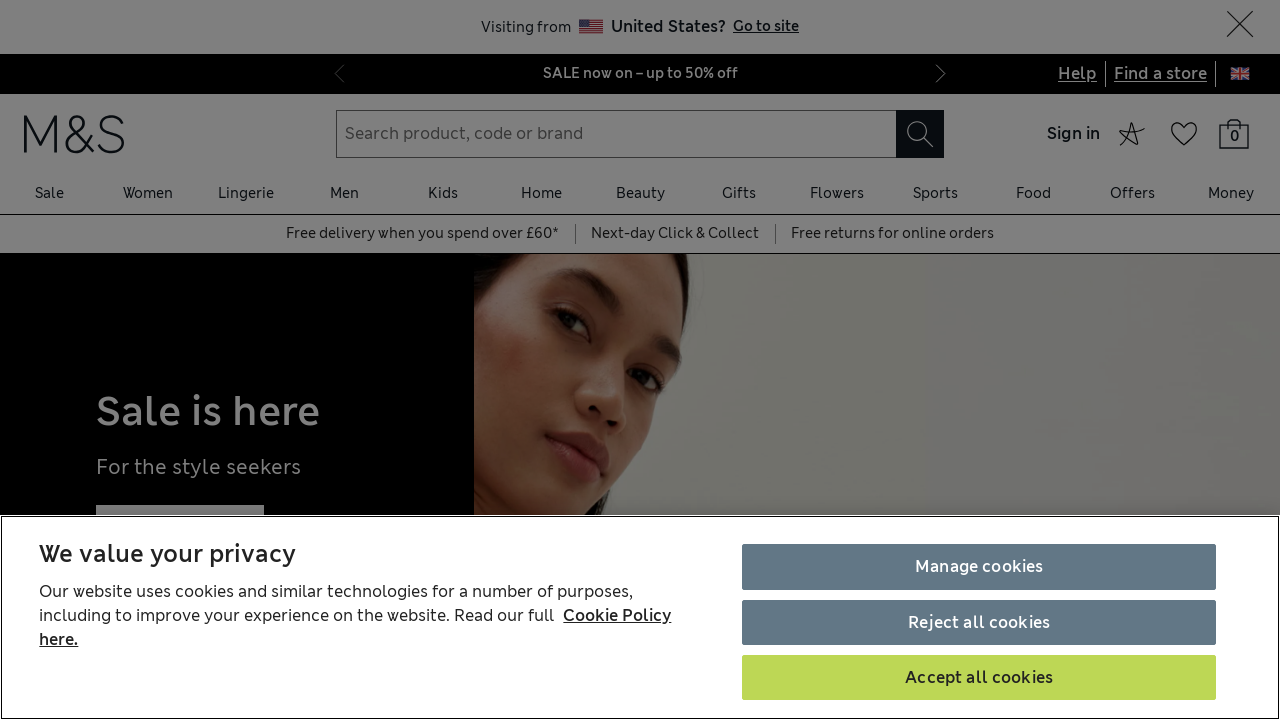

Navigated to Marks & Spencer website
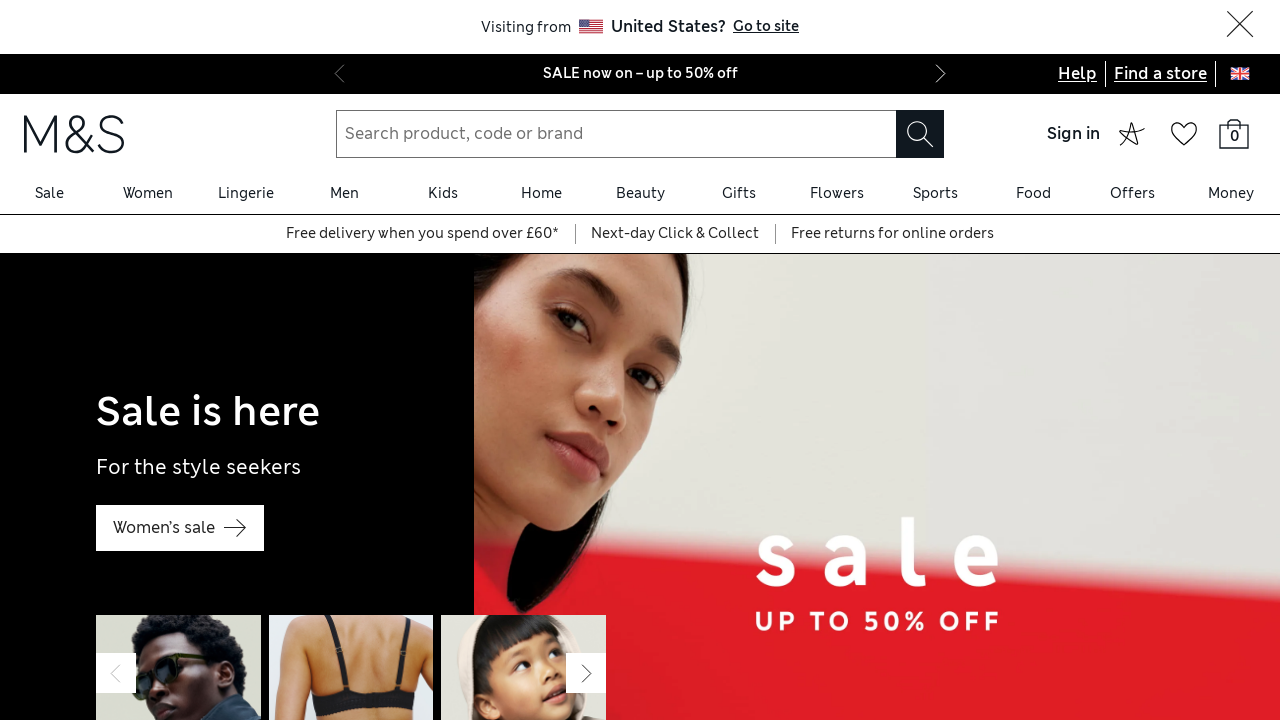

Scrolled to bottom of page using JavaScript
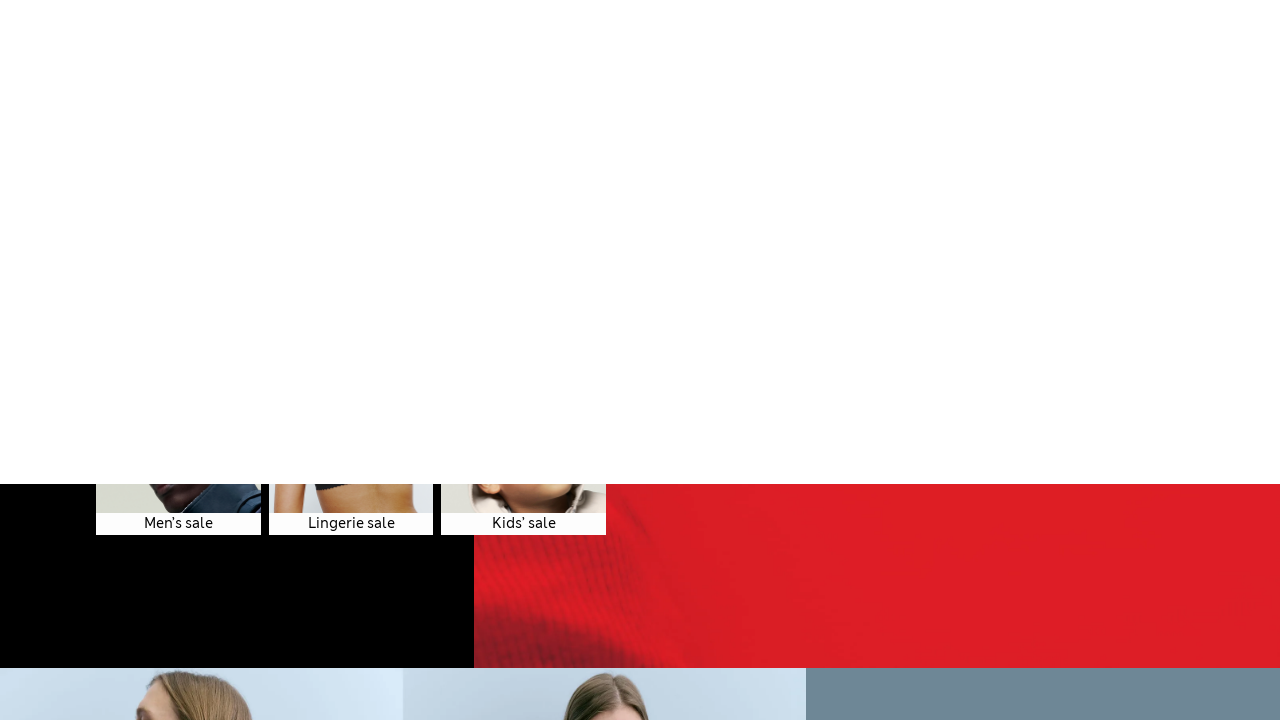

Waited 1 second for lazy-loaded content to load
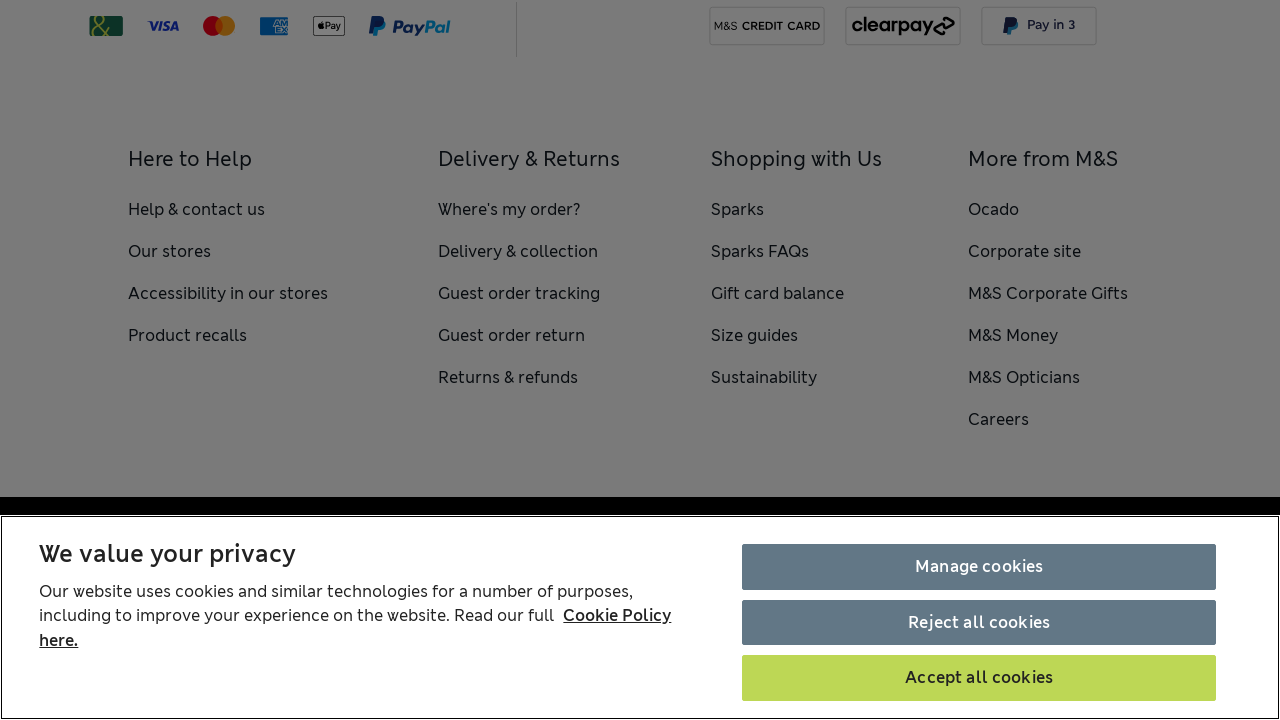

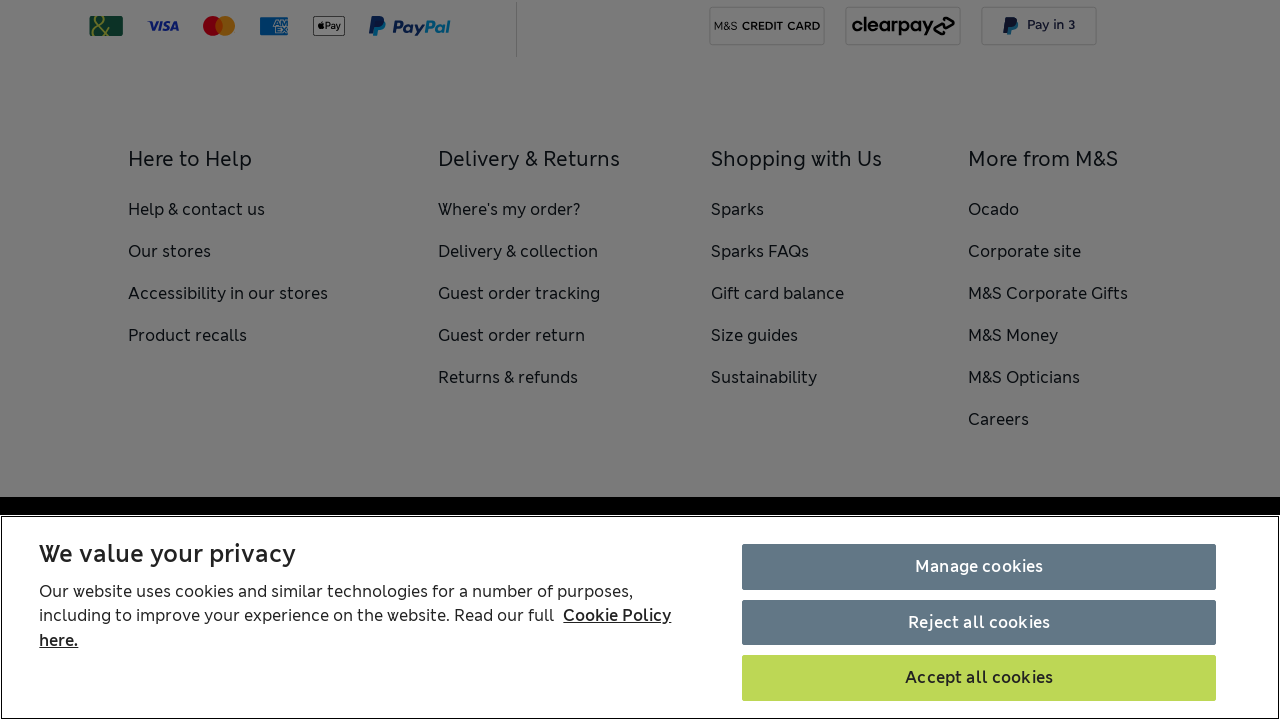